Tests dynamic checkbox removal by clicking a button and verifying the checkbox disappears

Starting URL: http://the-internet.herokuapp.com/dynamic_controls

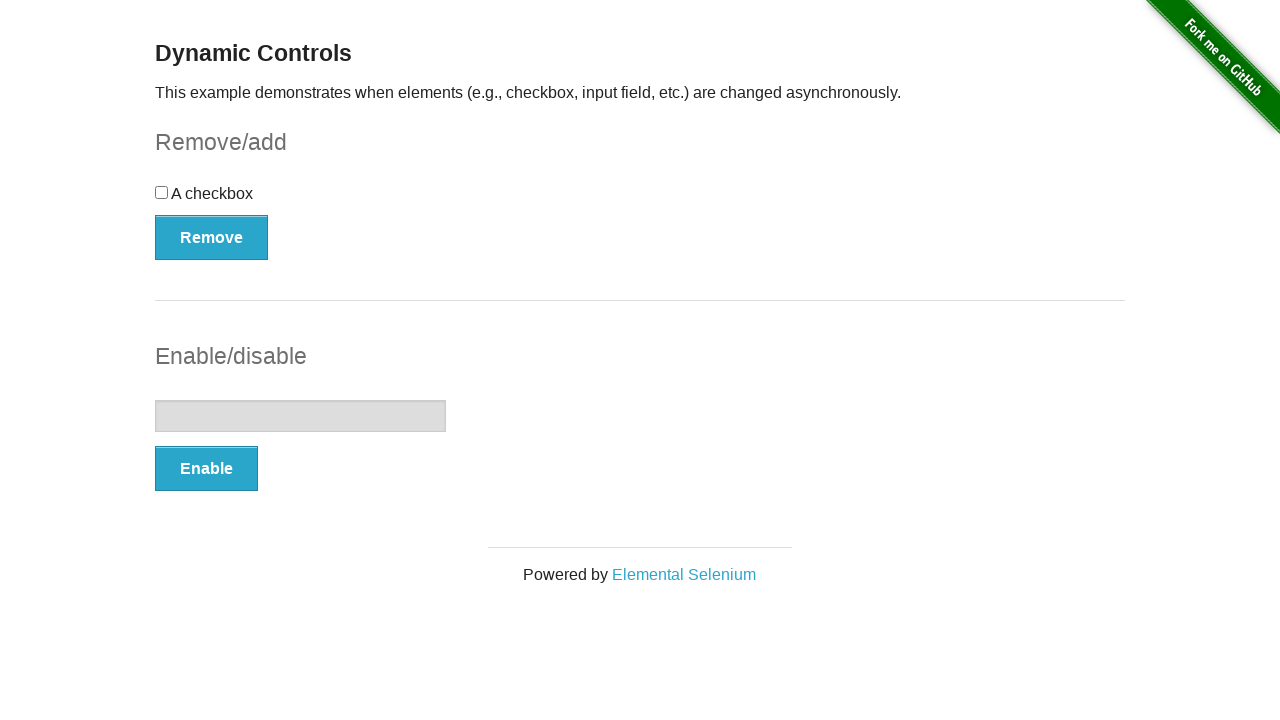

Clicked button to remove checkbox at (212, 237) on xpath=//*[@autocomplete='off']
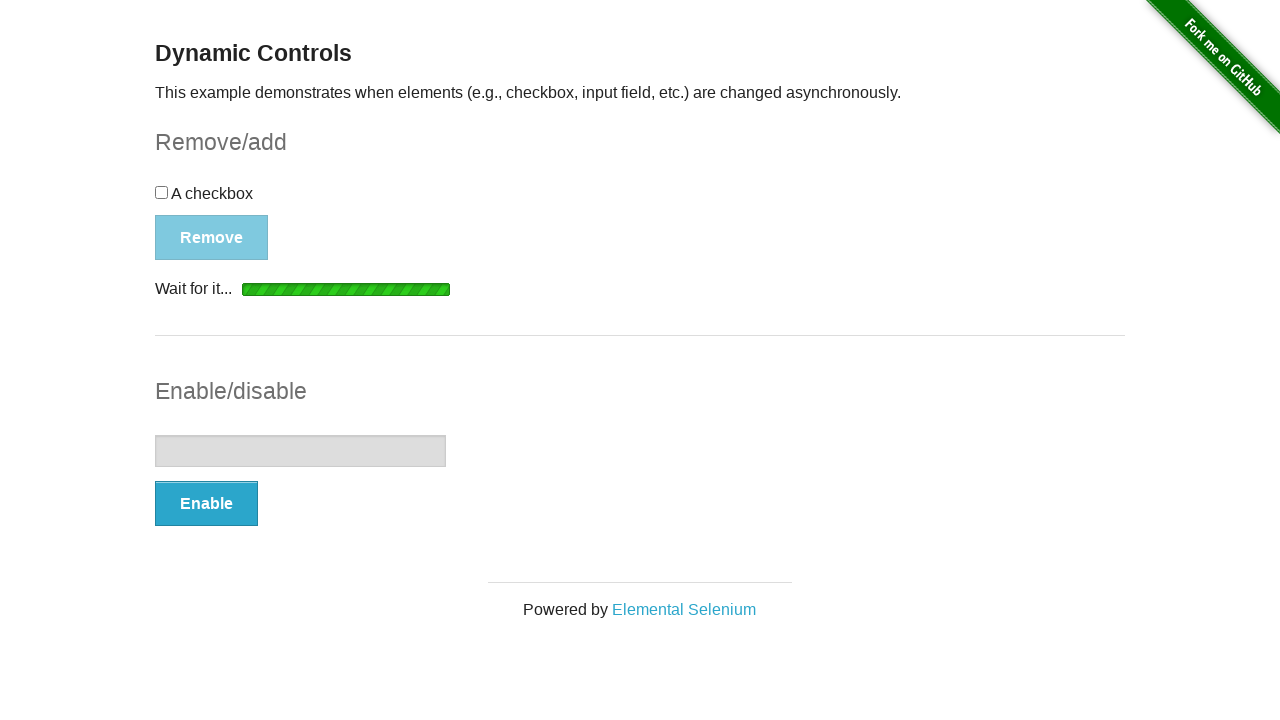

Waited for completion message to appear
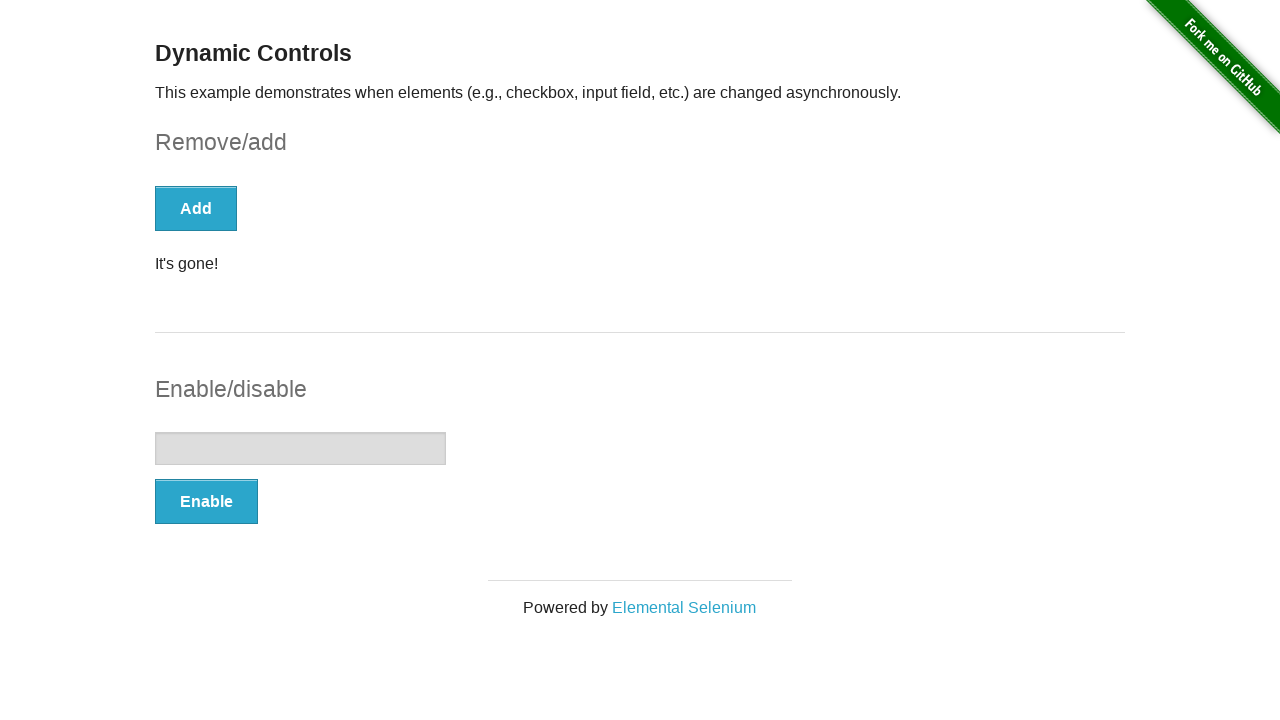

Retrieved all checkbox elements from page
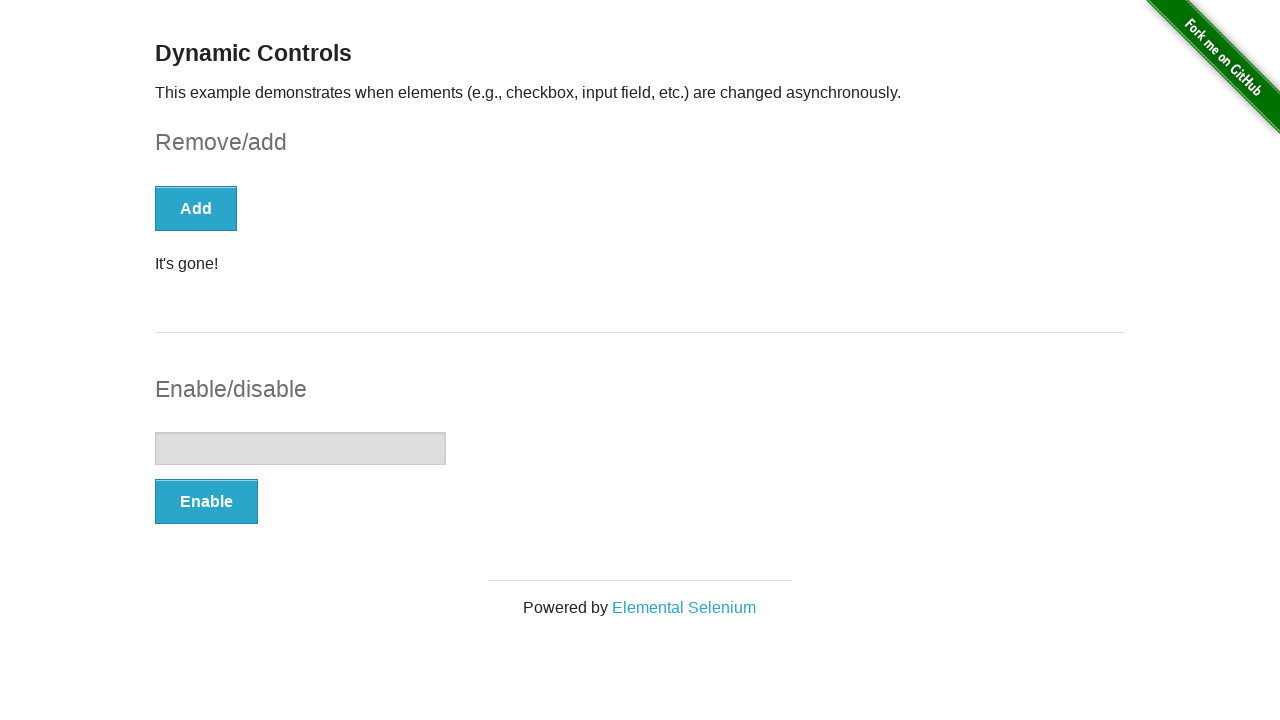

Verified checkbox was successfully removed (assertion passed)
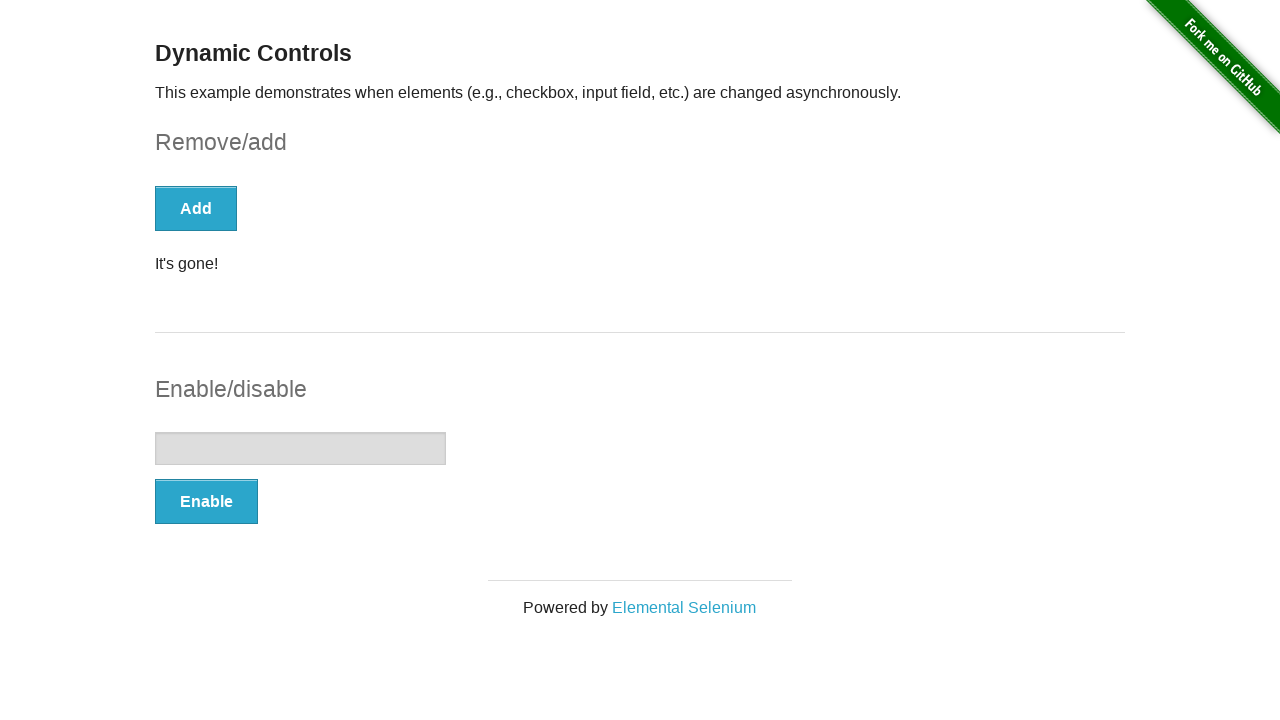

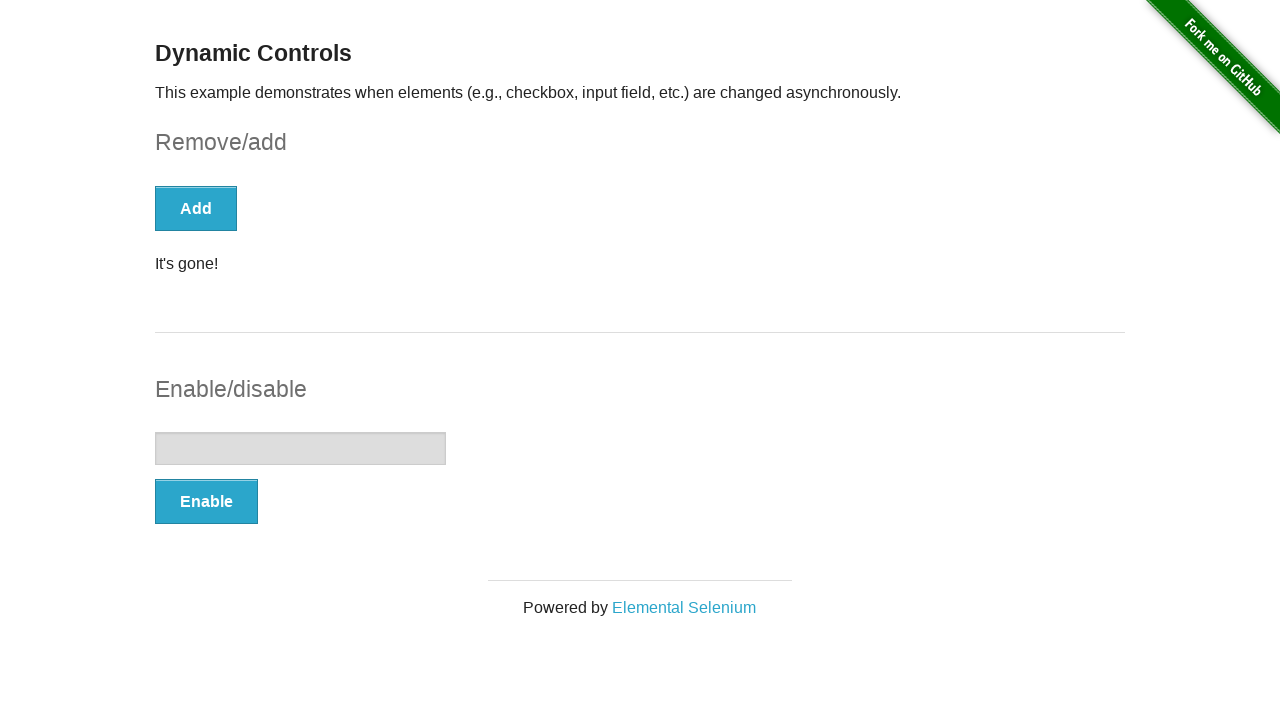